Tests handling of multiple browser windows by navigating to a page that opens a new window, switching between parent and child windows, and reading content from both.

Starting URL: https://the-internet.herokuapp.com/

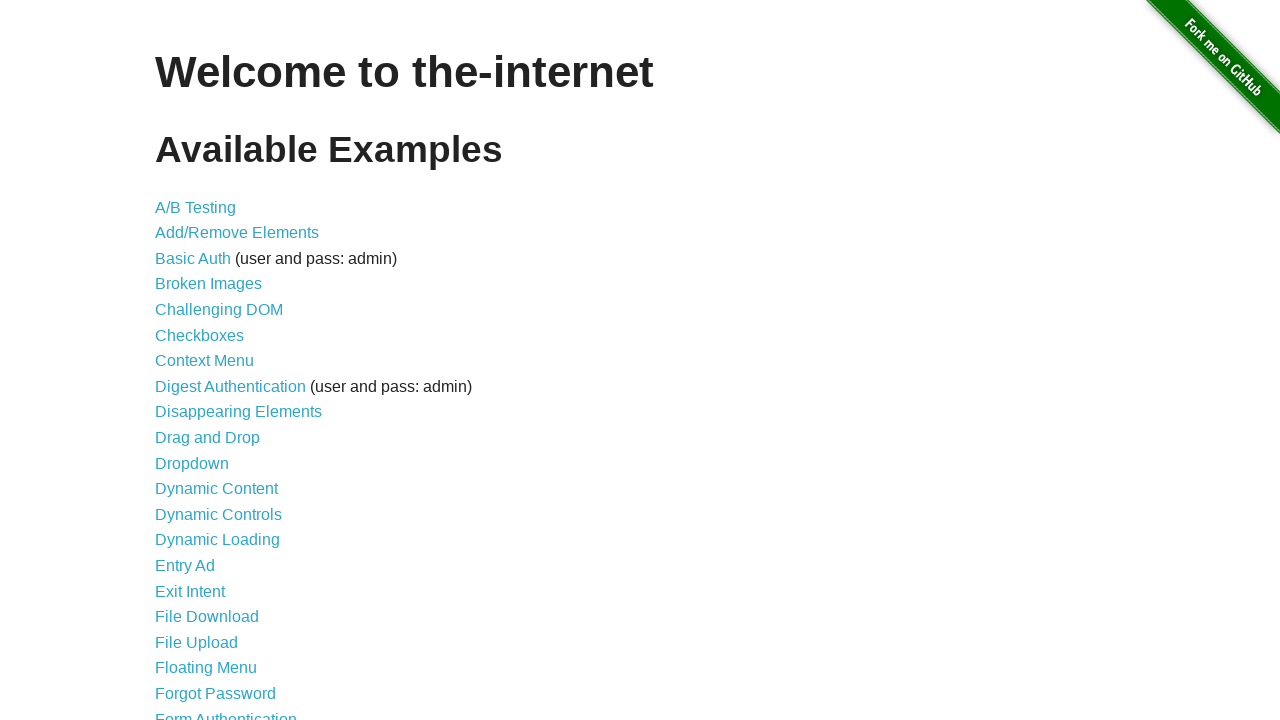

Clicked on Multiple Windows link at (218, 369) on a[href='/windows']
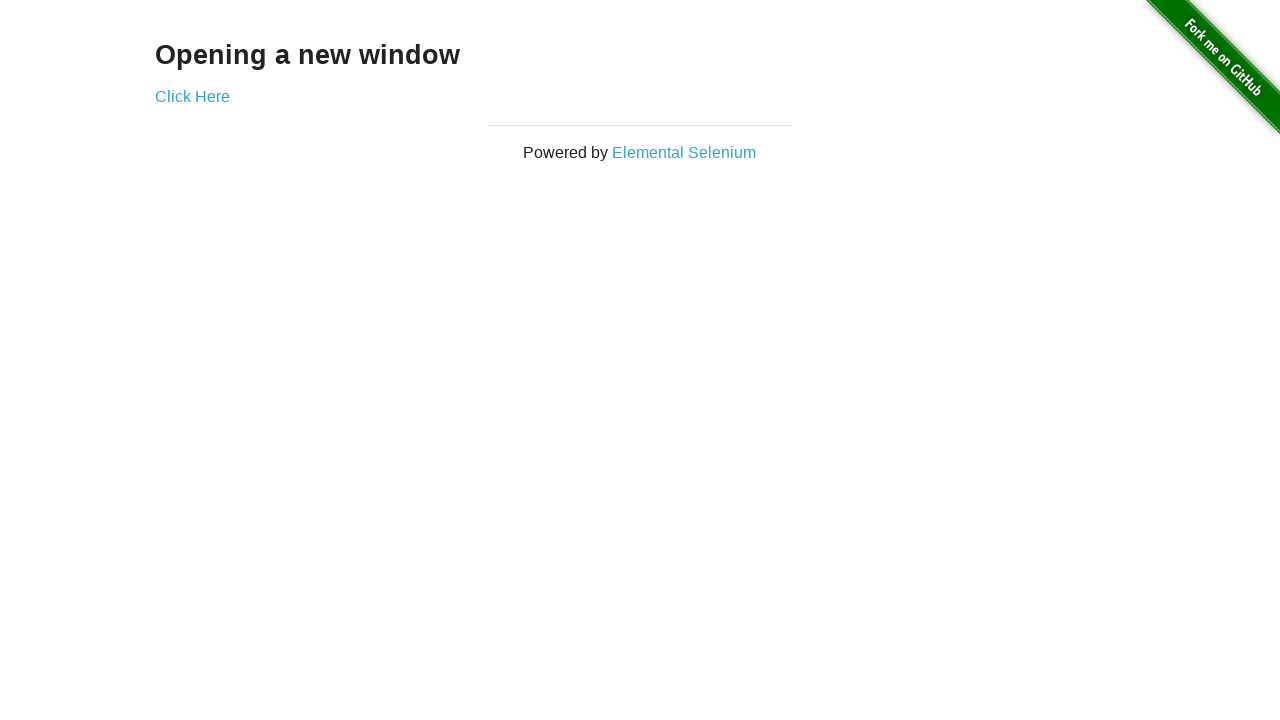

Waited for new window link to be available
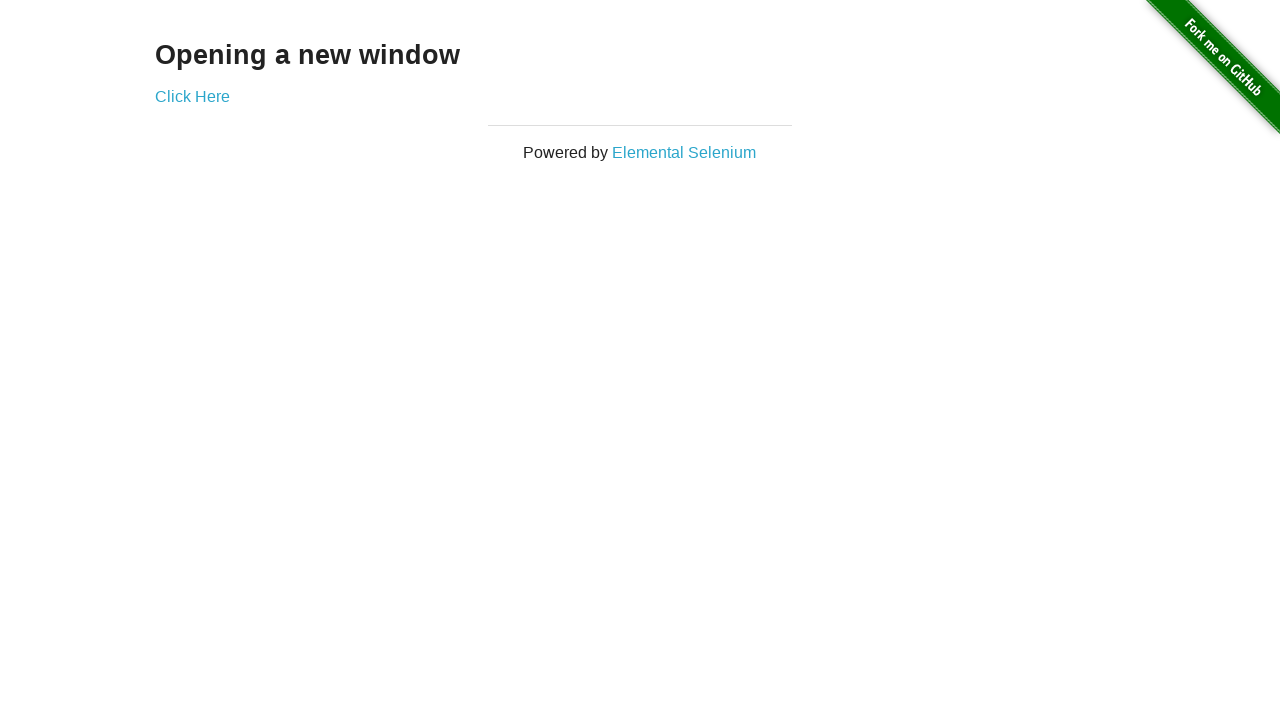

Clicked link to open new window and captured popup at (192, 96) on a[href='/windows/new']
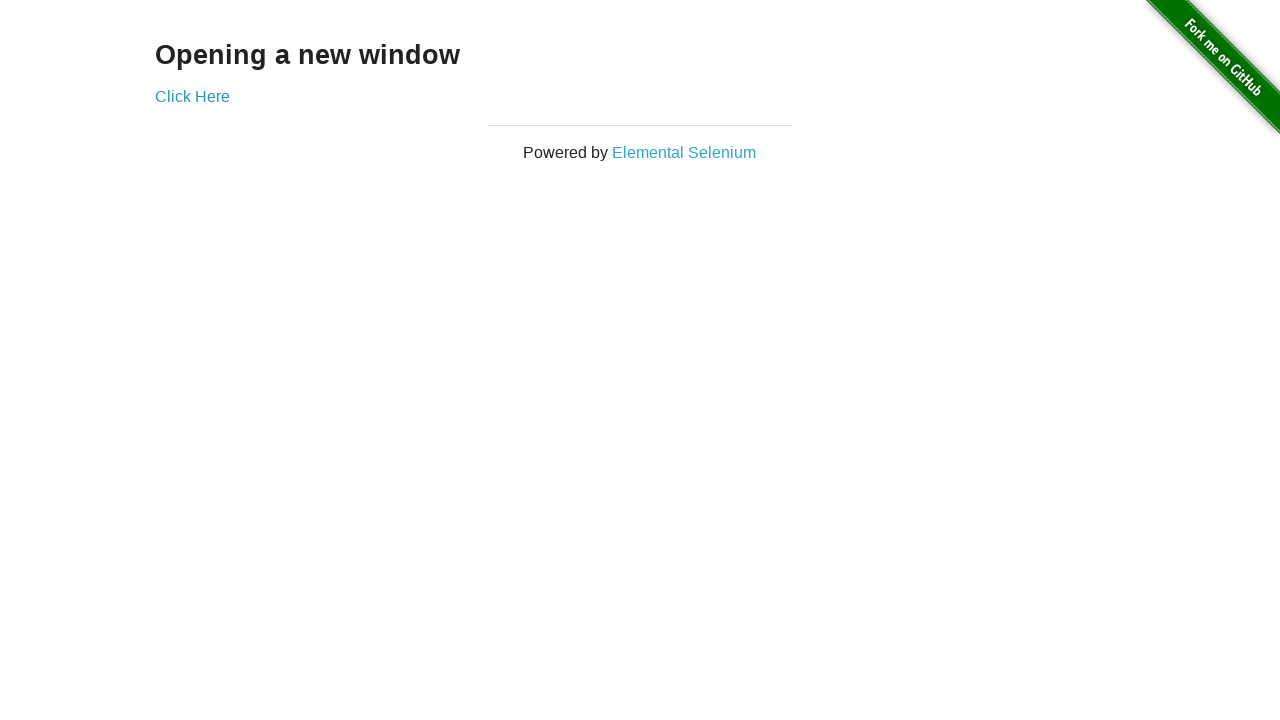

Retrieved child window page object
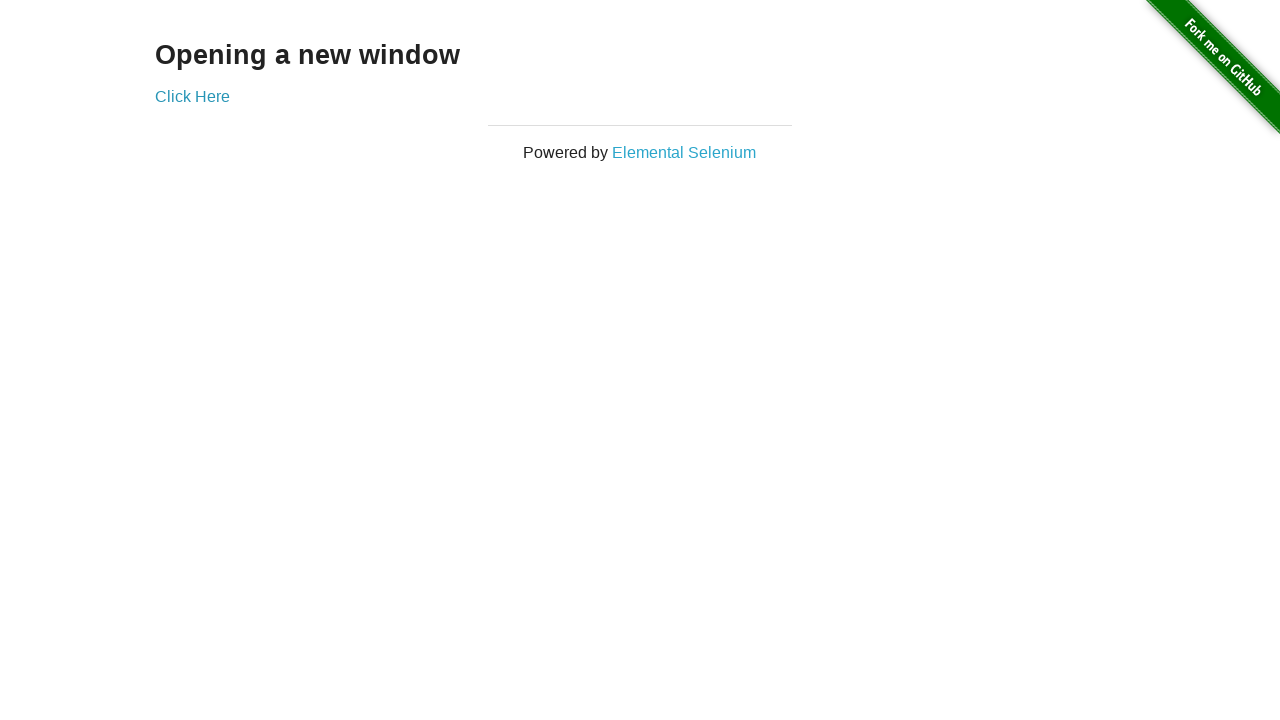

Child window finished loading
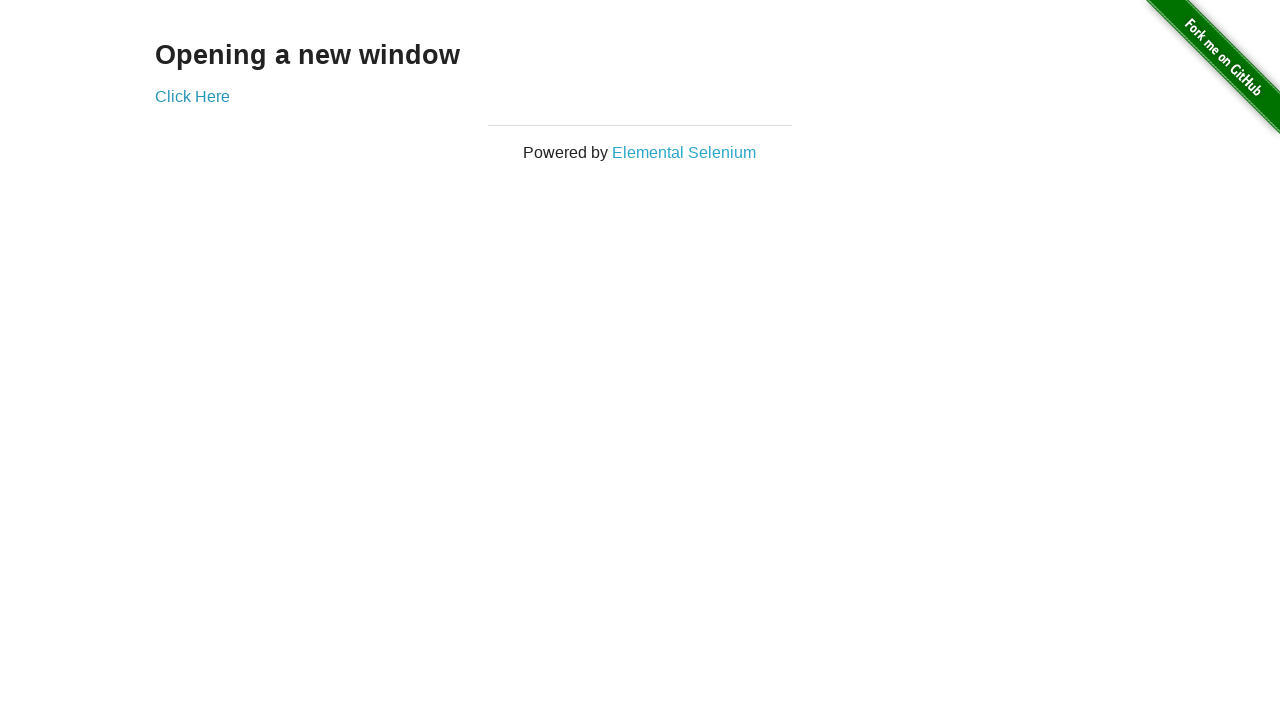

Read content from child window: New Window
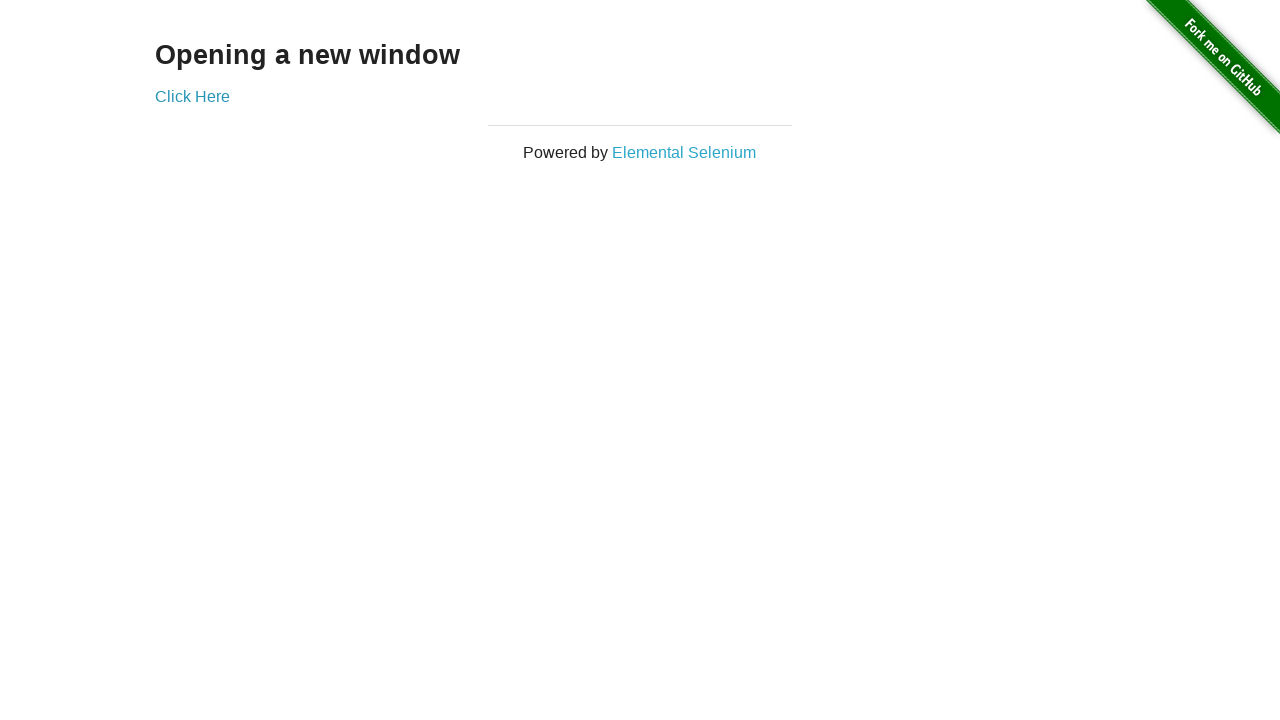

Read content from parent window: Opening a new window
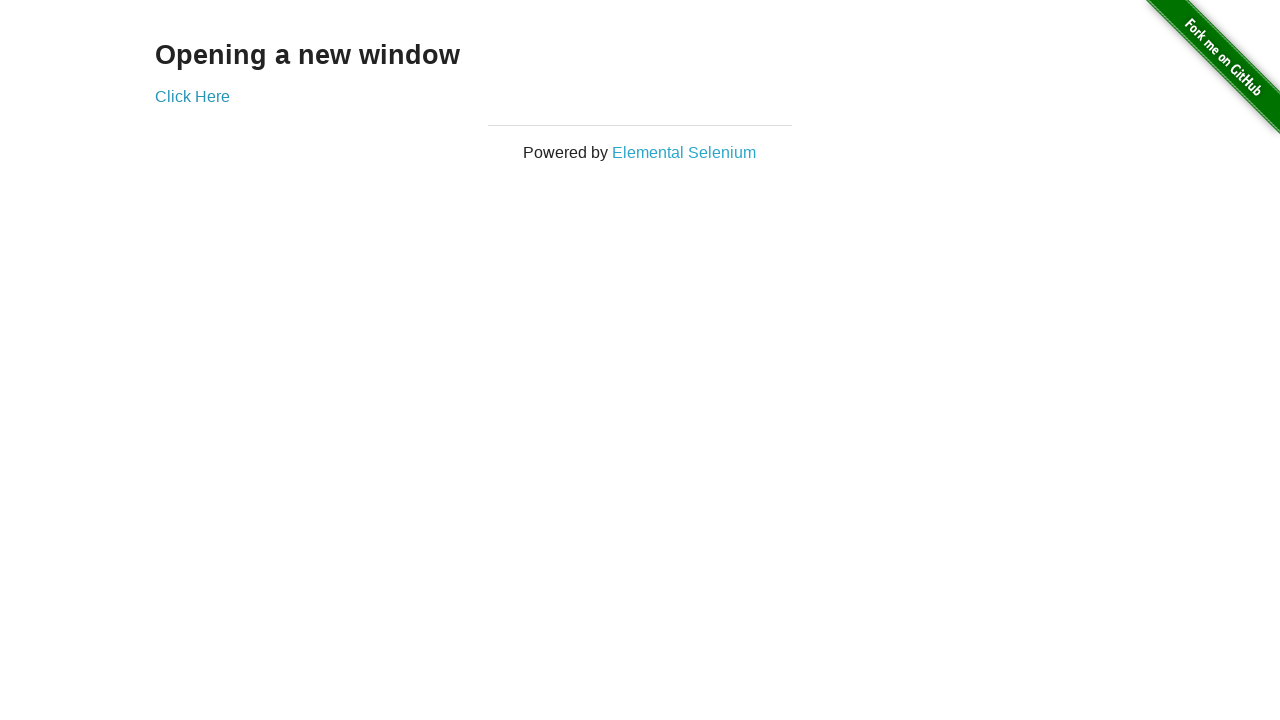

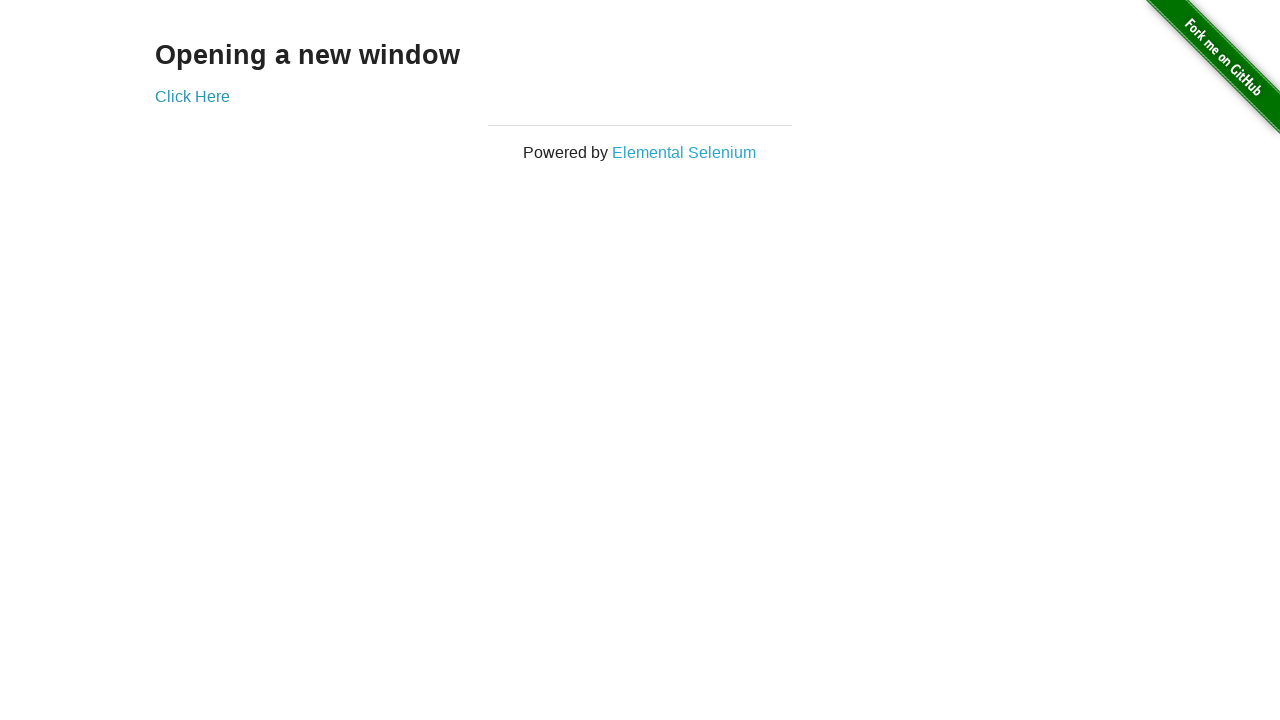